Navigates to The Internet homepage, maximizes the browser window, and verifies the page title

Starting URL: https://the-internet.herokuapp.com

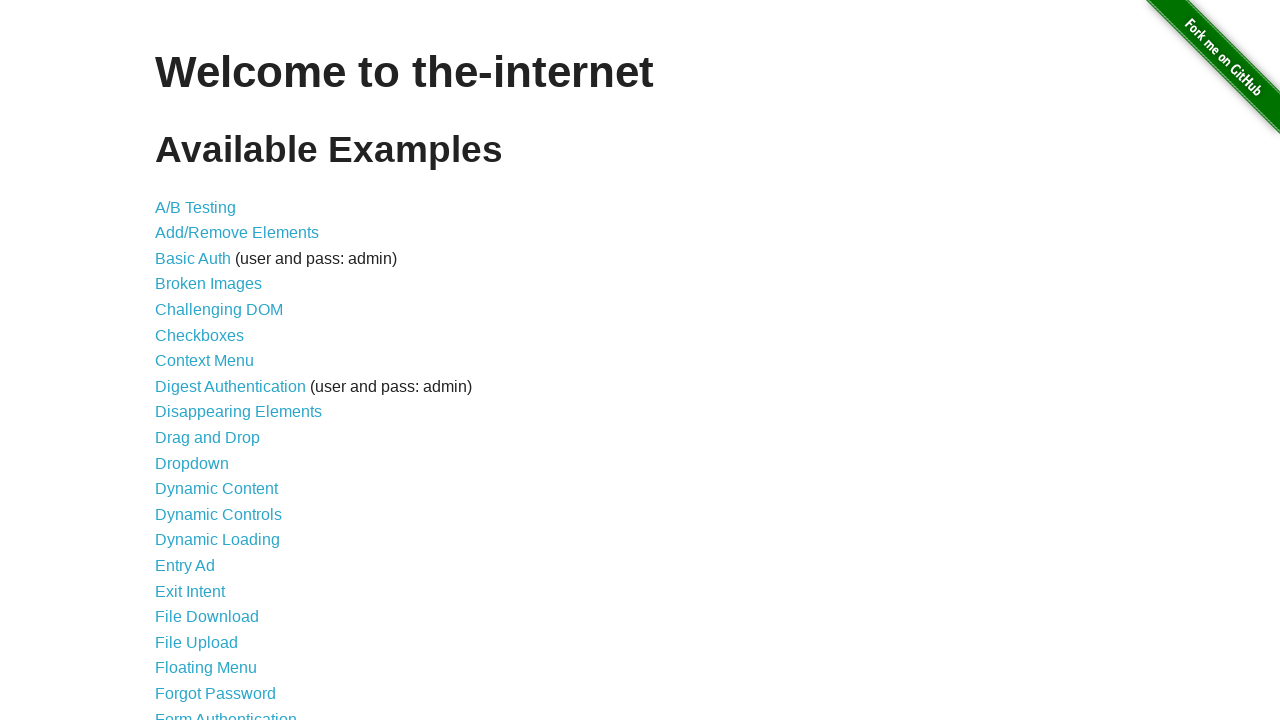

Navigated to The Internet homepage
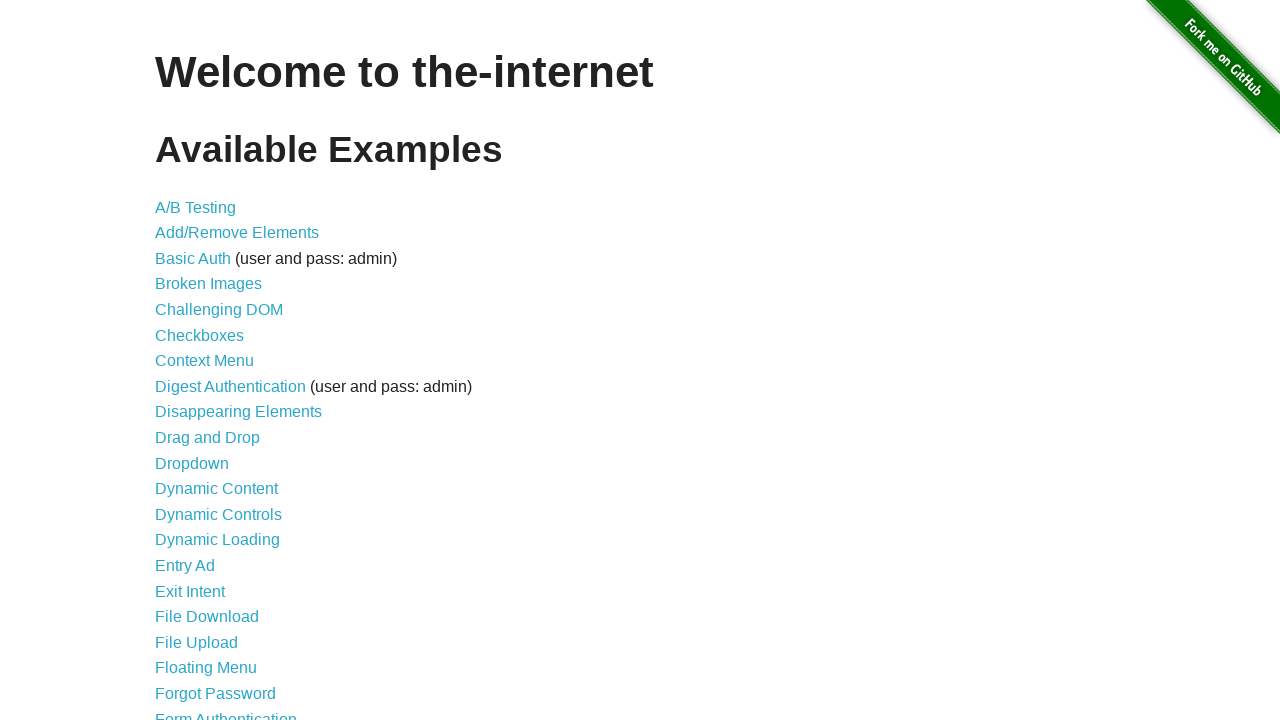

Maximized browser window to 1920x1080
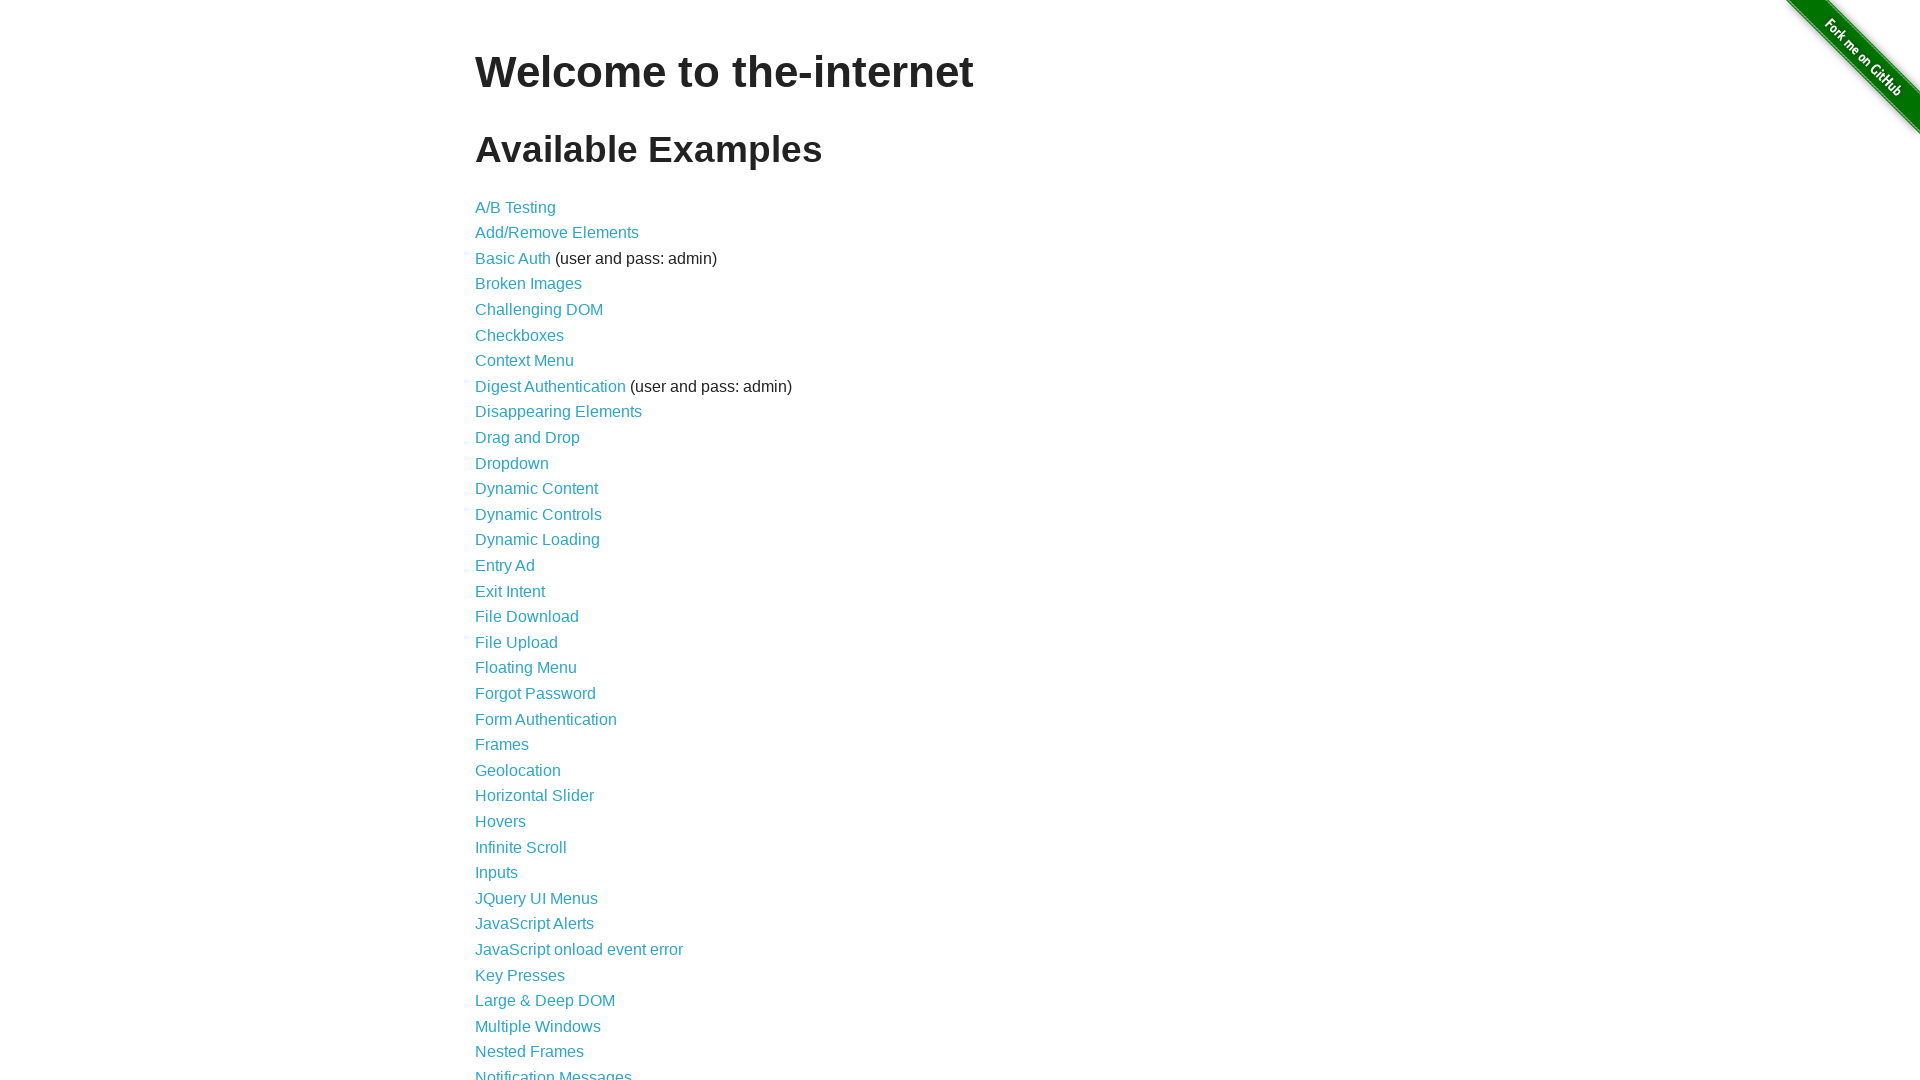

Verified page title is 'The Internet'
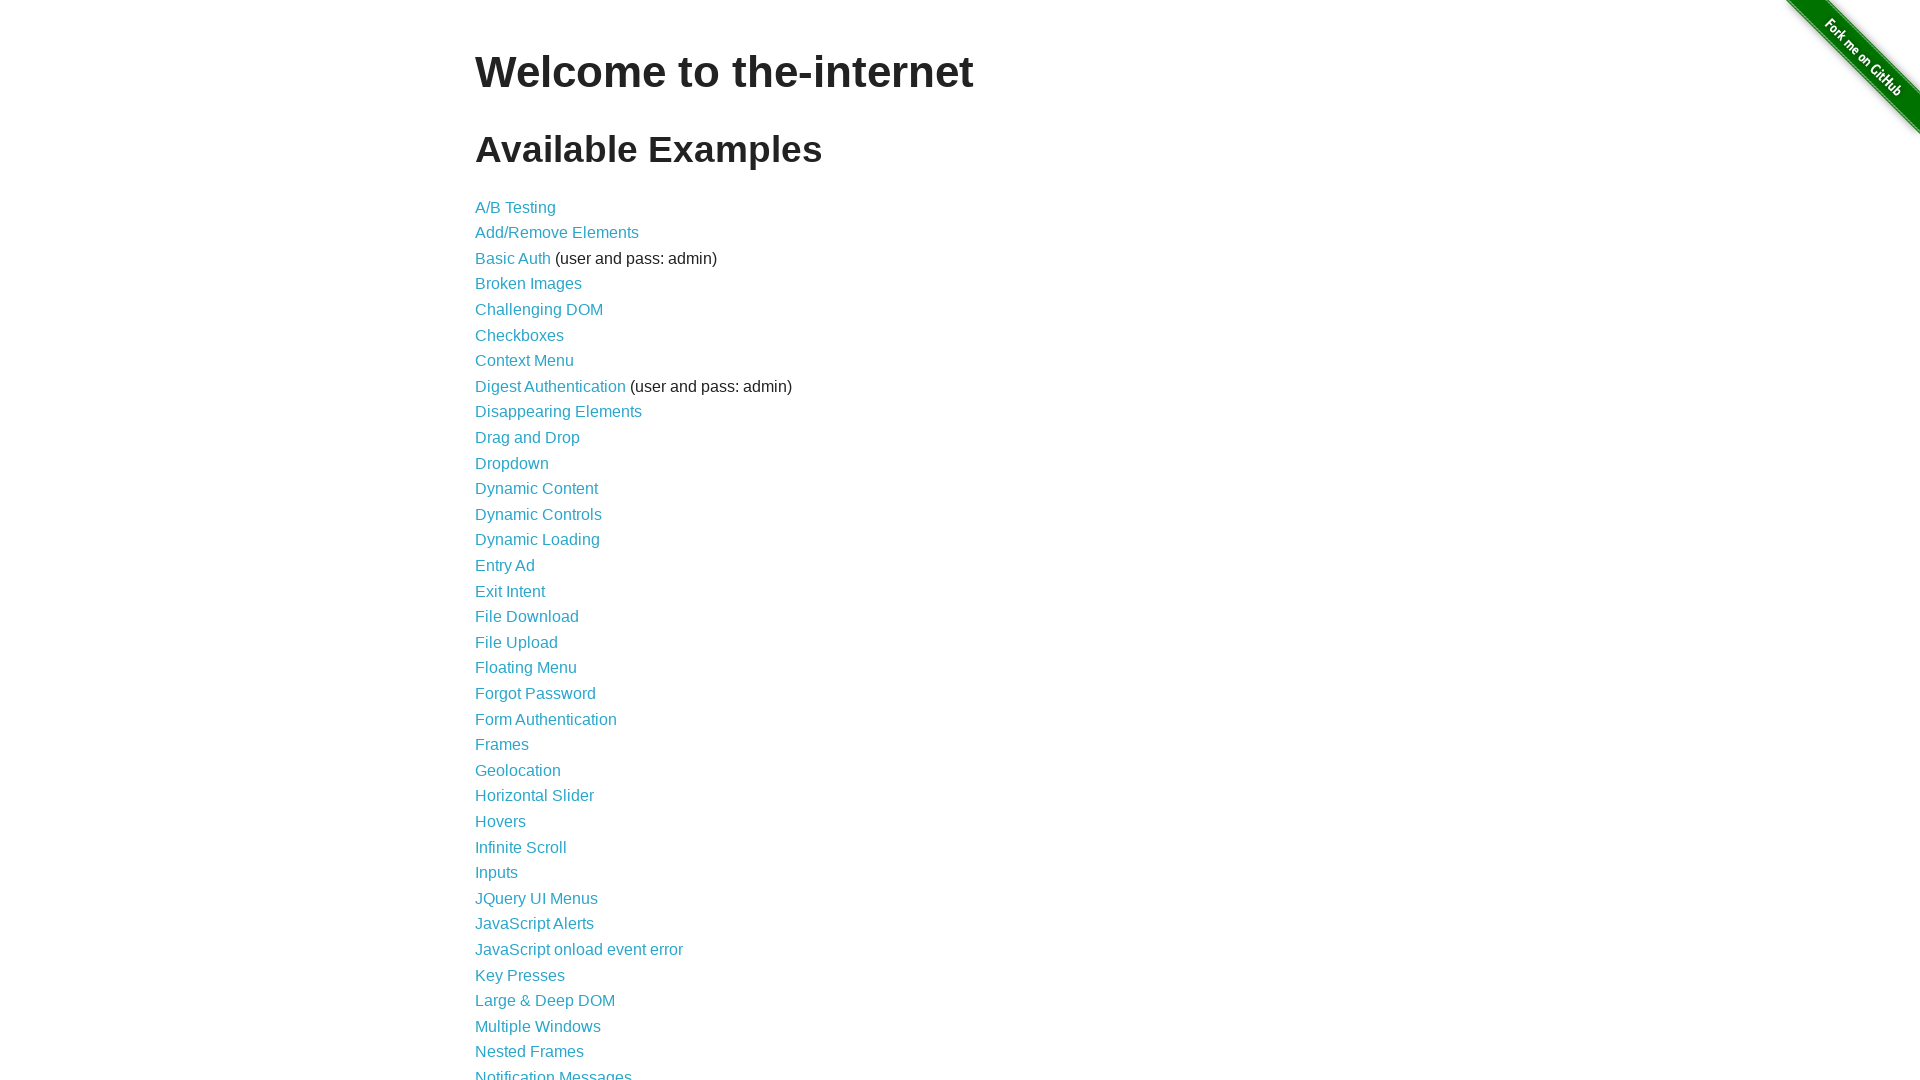

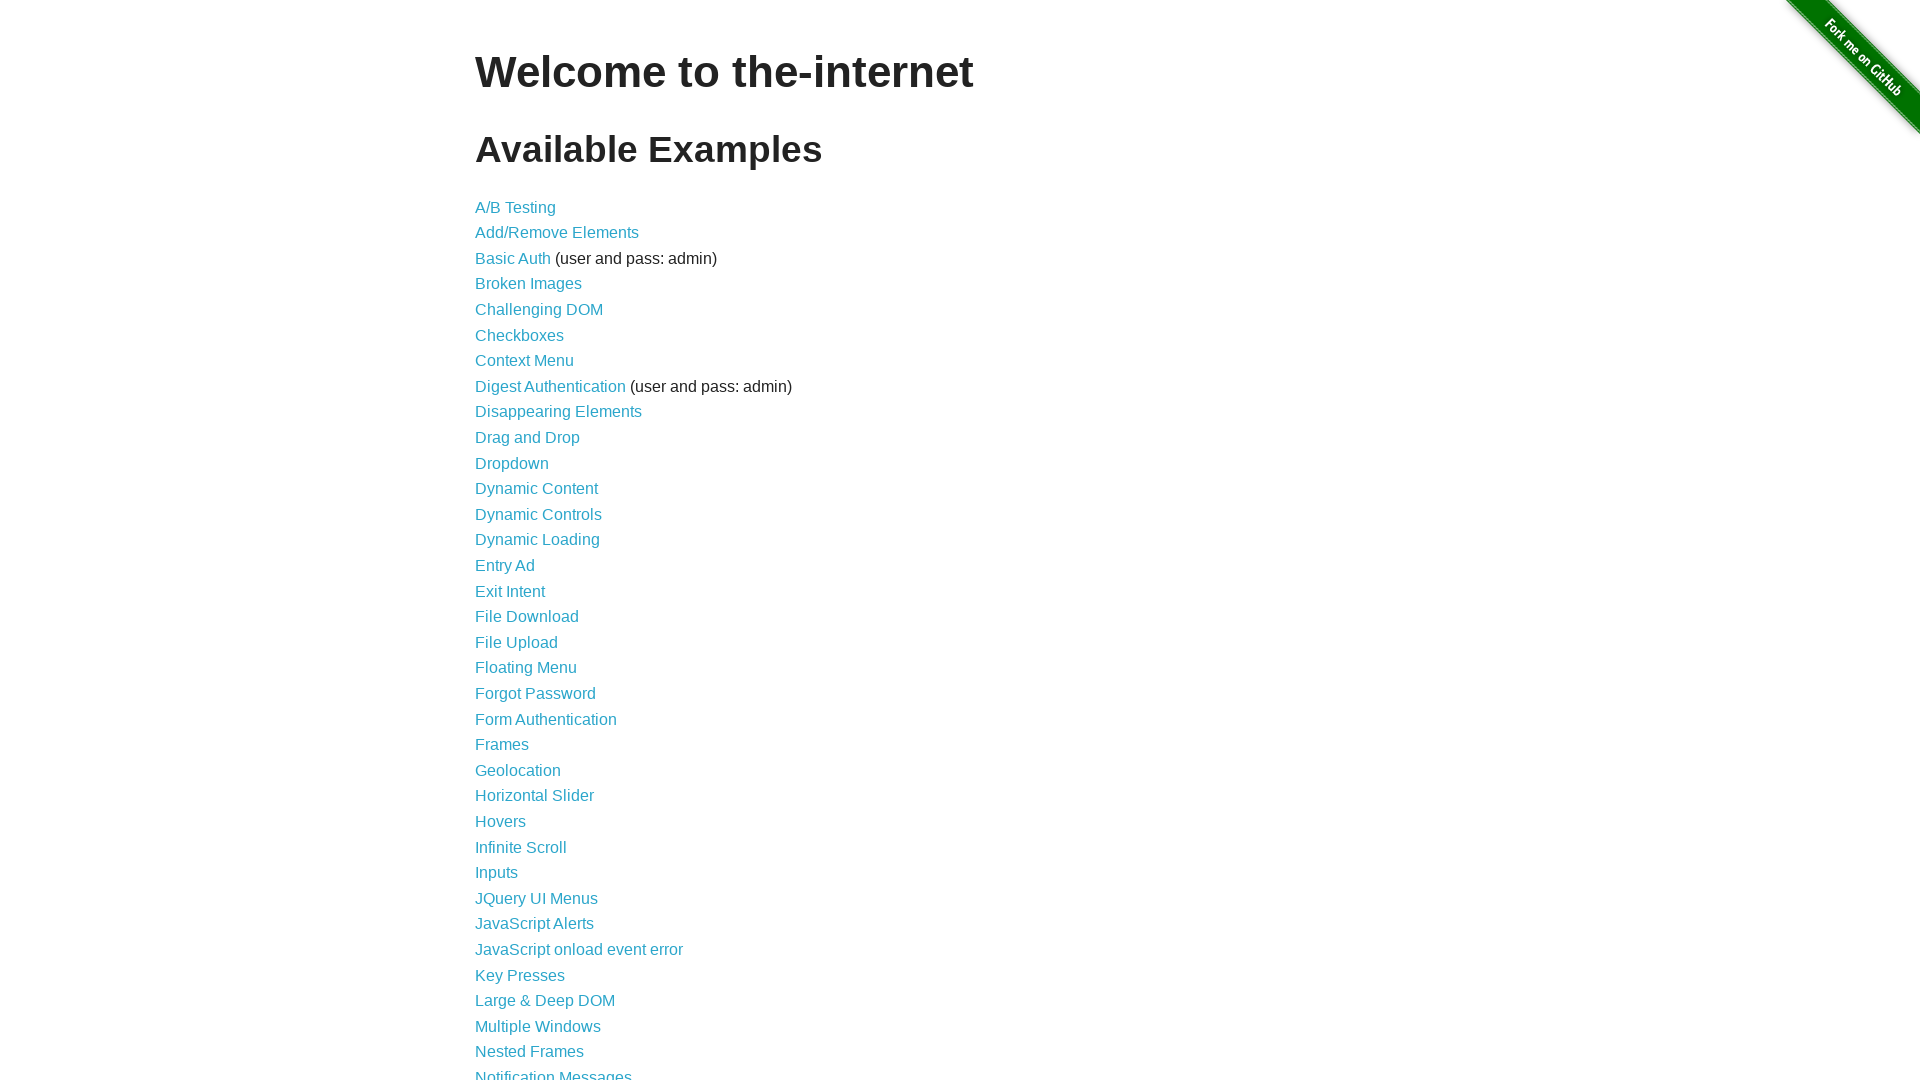